Tests that the todo counter displays the current number of items

Starting URL: https://demo.playwright.dev/todomvc

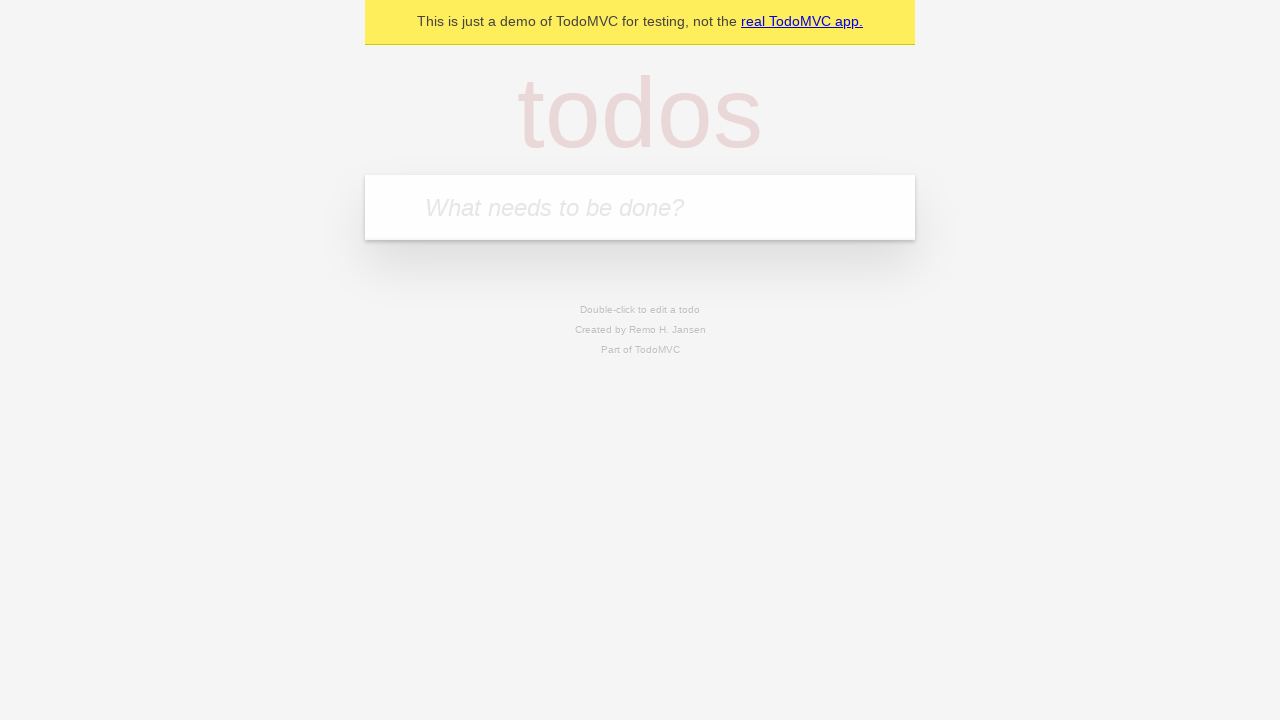

Filled todo input with 'buy some cheese' on internal:attr=[placeholder="What needs to be done?"i]
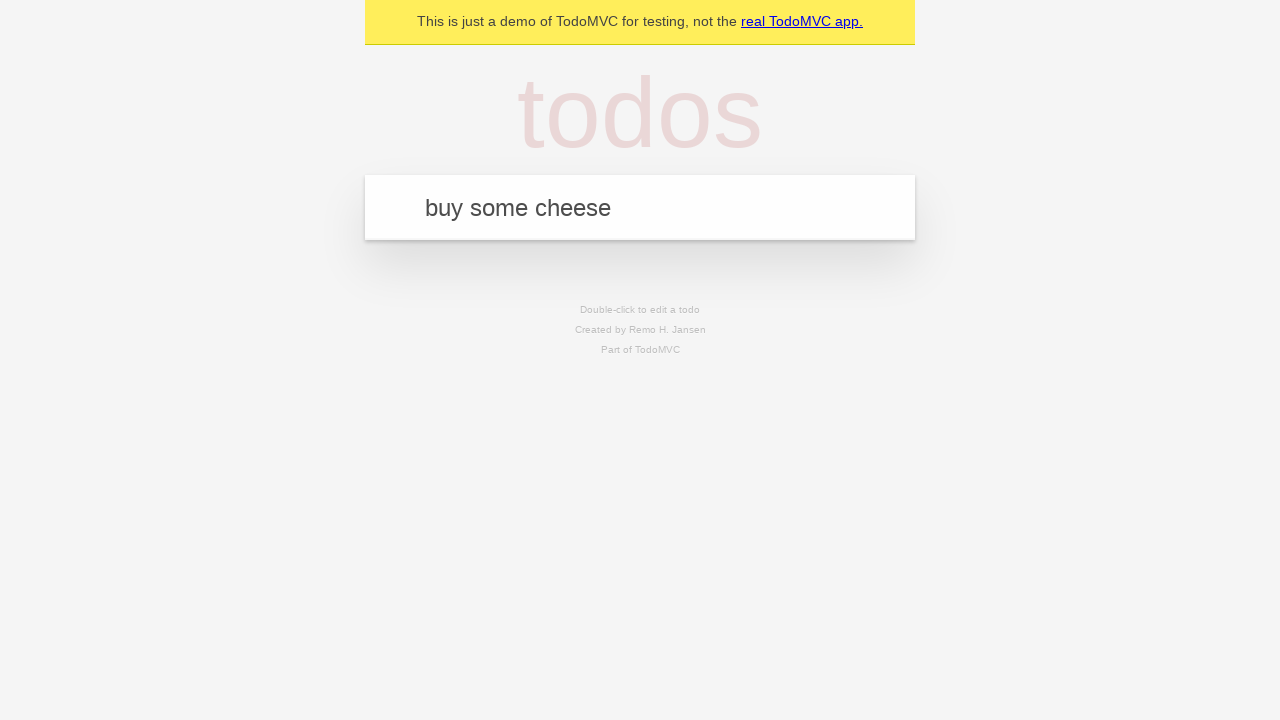

Pressed Enter to add first todo item on internal:attr=[placeholder="What needs to be done?"i]
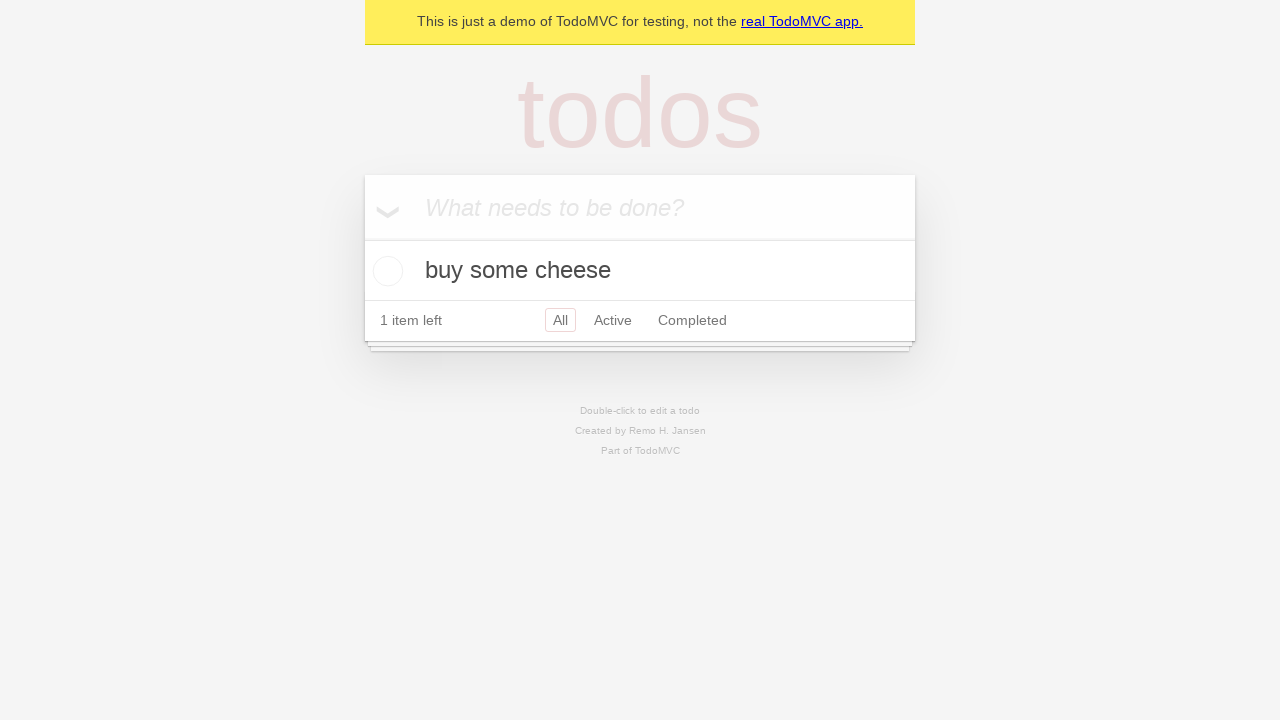

Todo counter appeared after adding first item
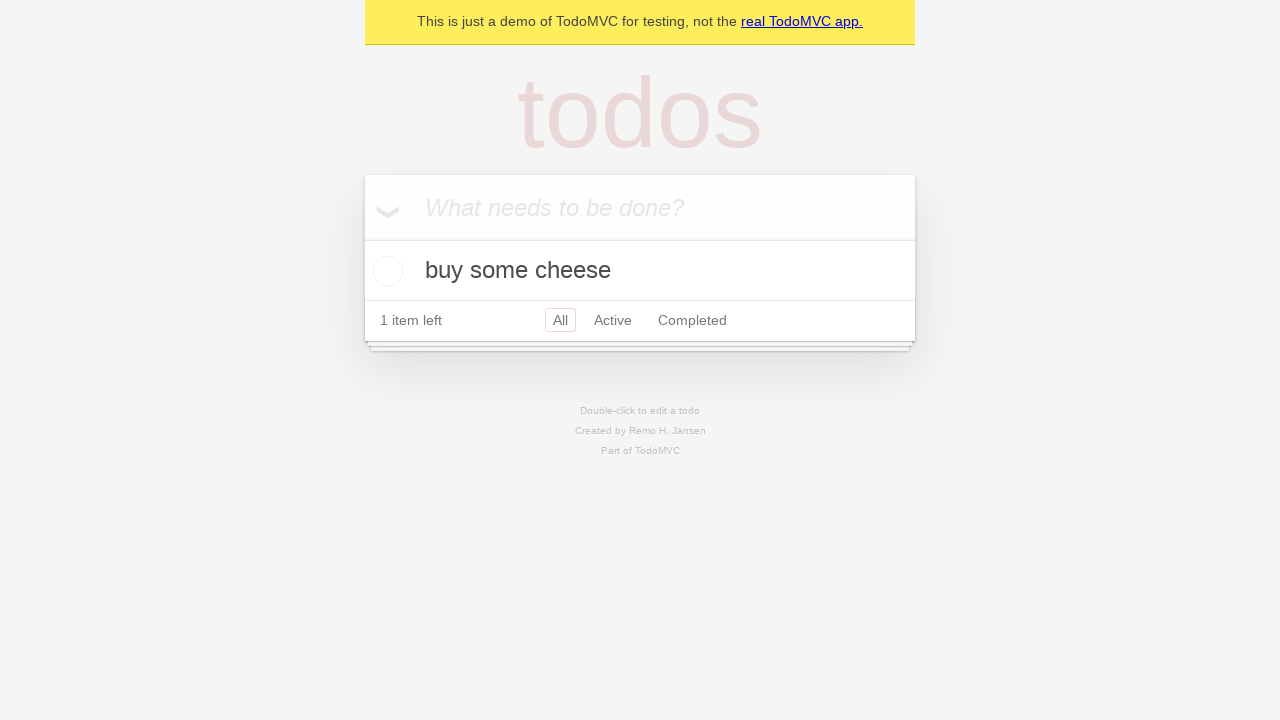

Filled todo input with 'feed the cat' on internal:attr=[placeholder="What needs to be done?"i]
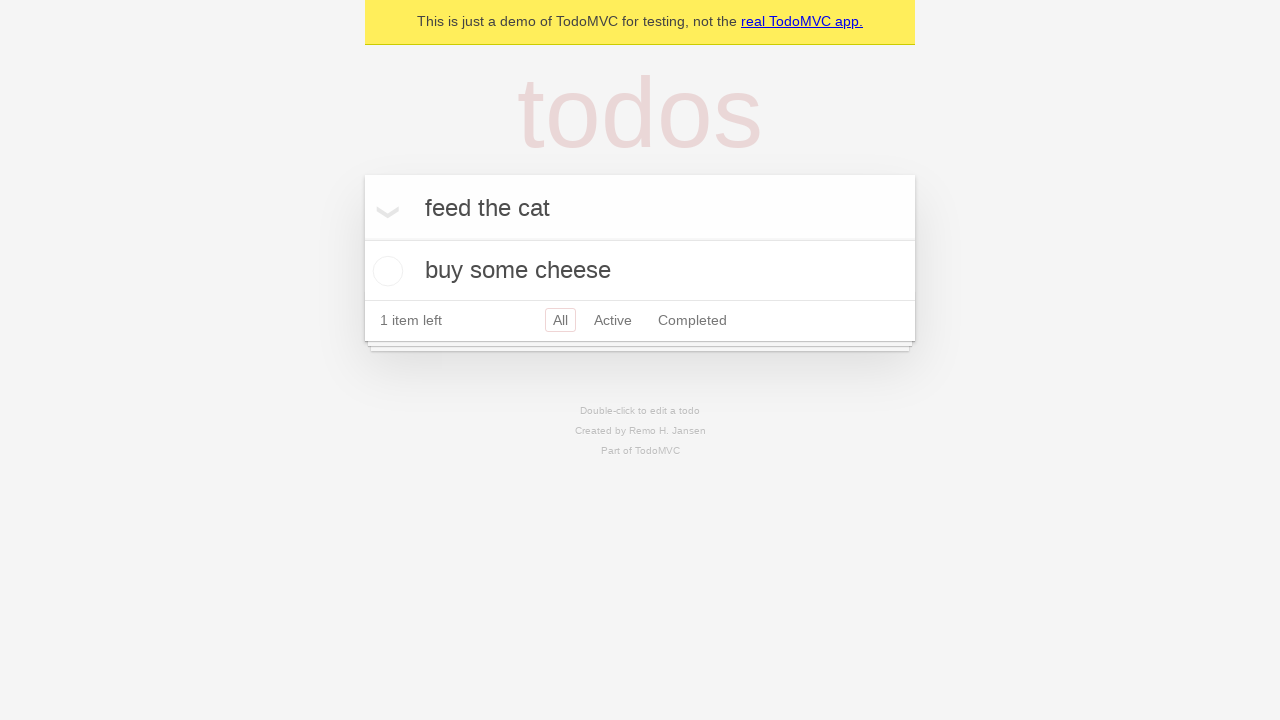

Pressed Enter to add second todo item on internal:attr=[placeholder="What needs to be done?"i]
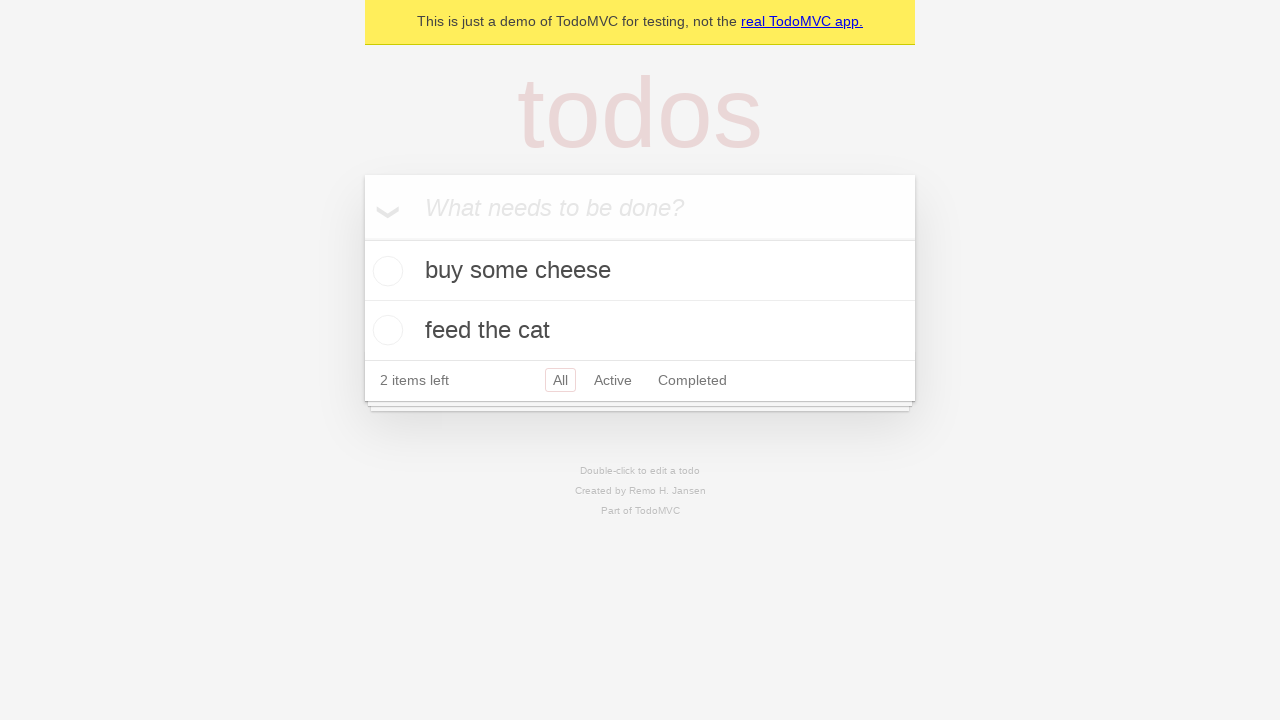

Waited 500ms for counter to update with second todo item
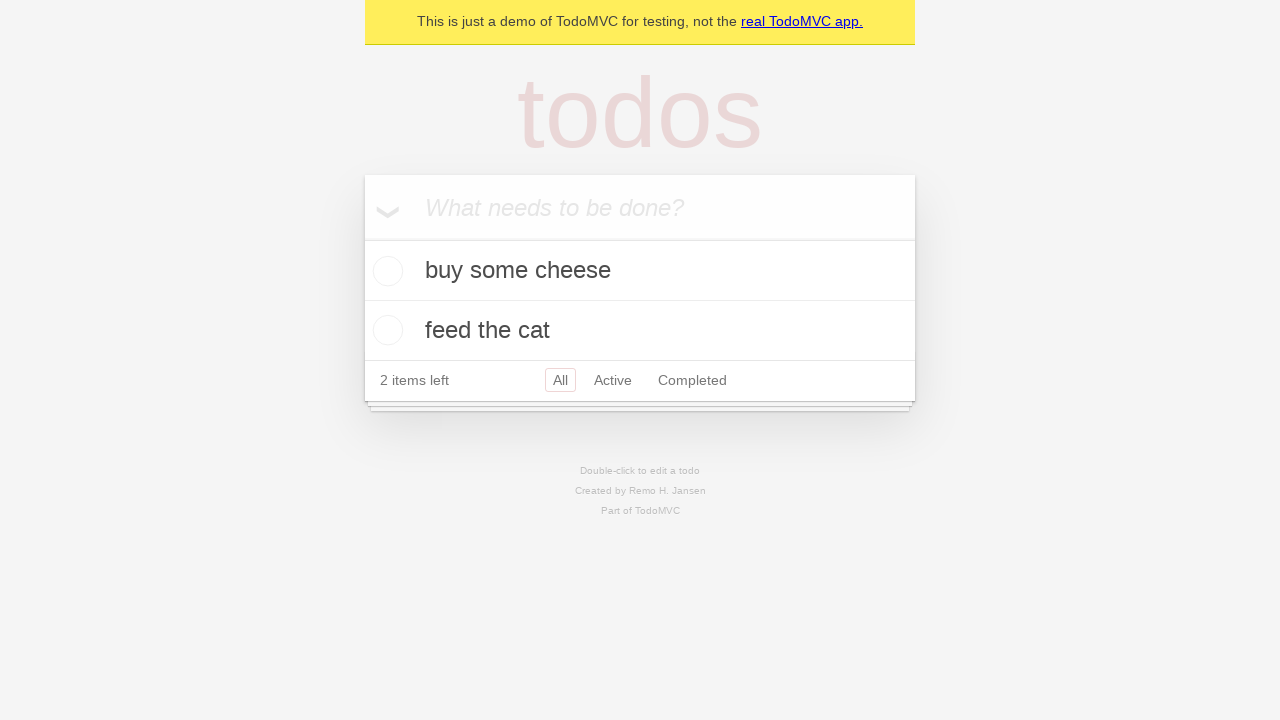

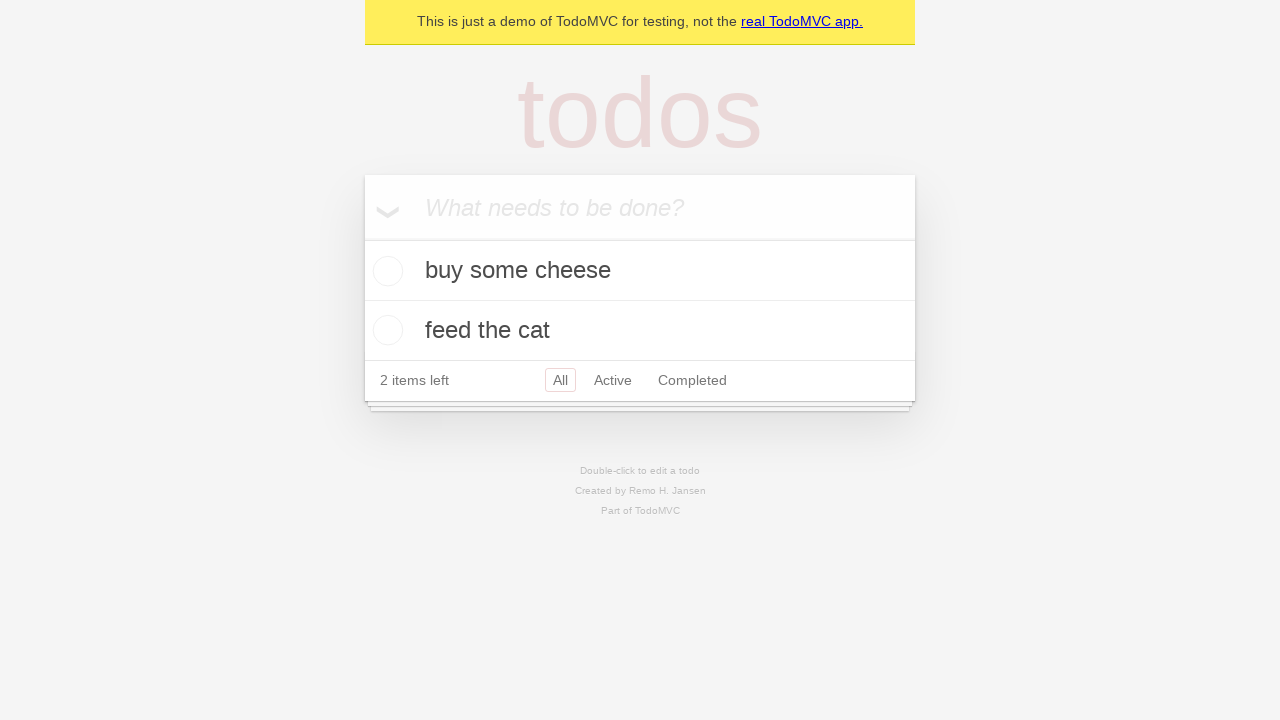